Tests clearing the complete state of all items by checking then unchecking the toggle all

Starting URL: https://demo.playwright.dev/todomvc

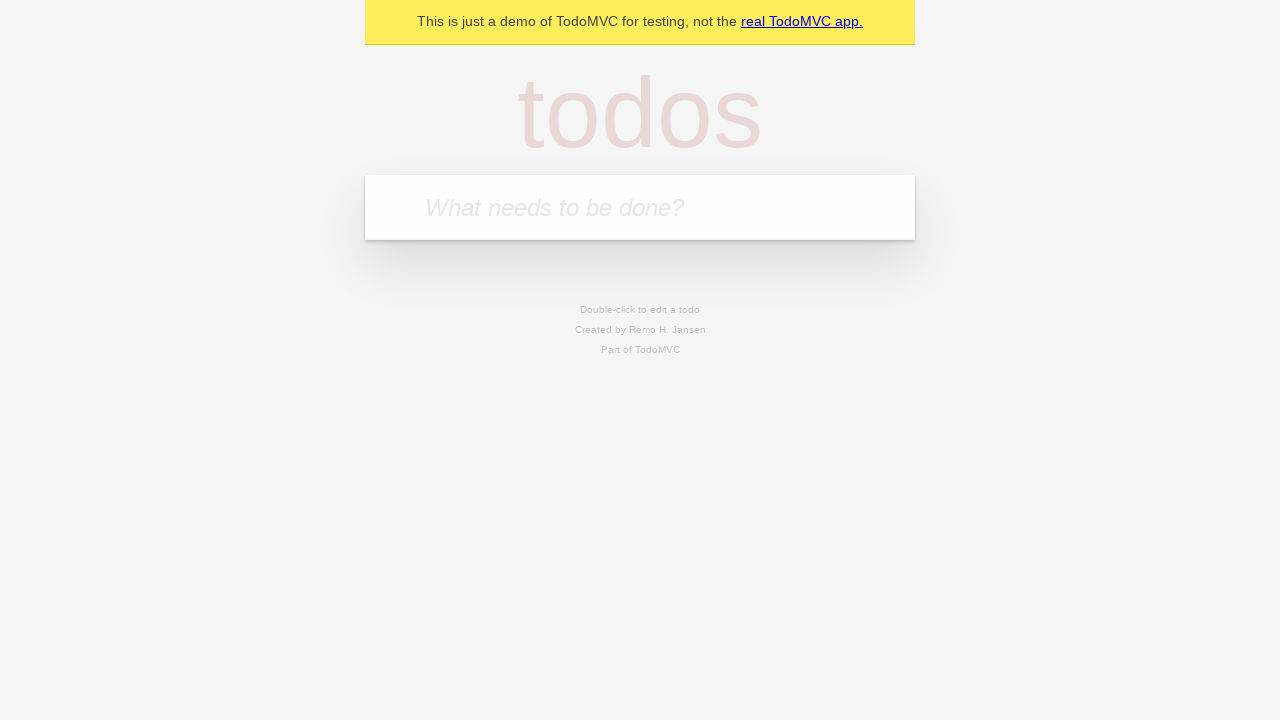

Filled todo input with 'buy some cheese' on internal:attr=[placeholder="What needs to be done?"i]
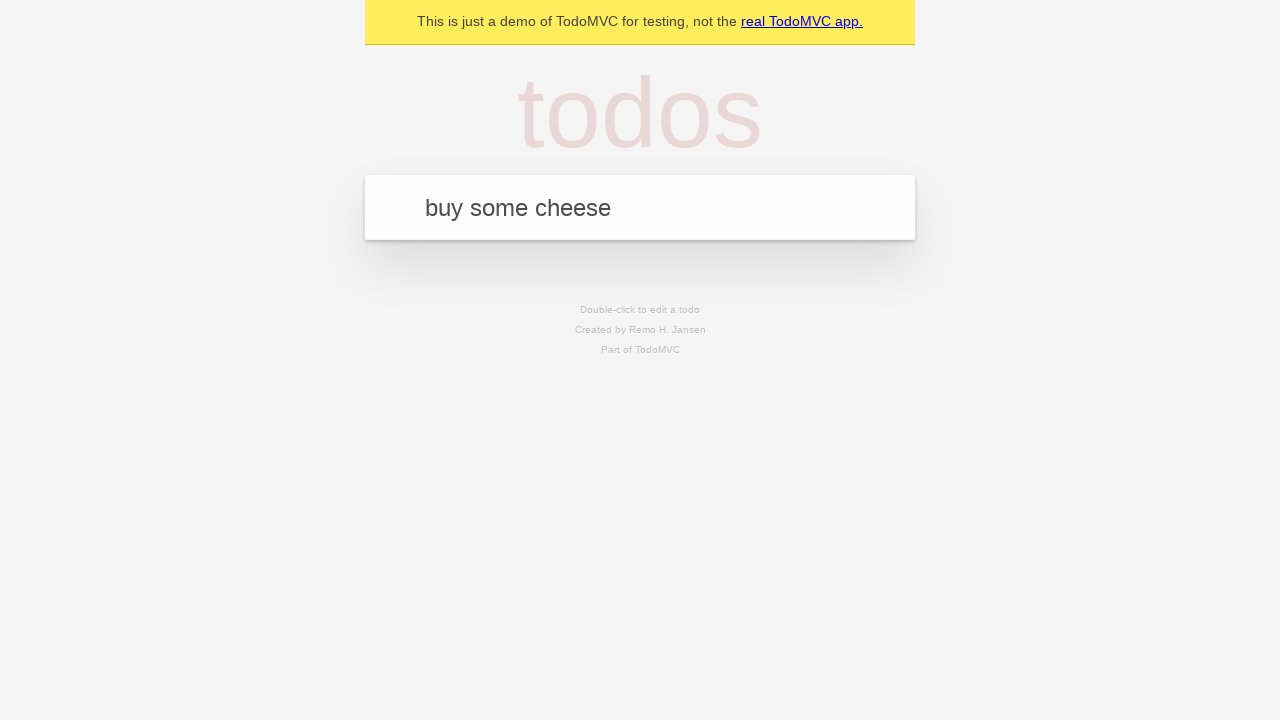

Pressed Enter to add first todo item on internal:attr=[placeholder="What needs to be done?"i]
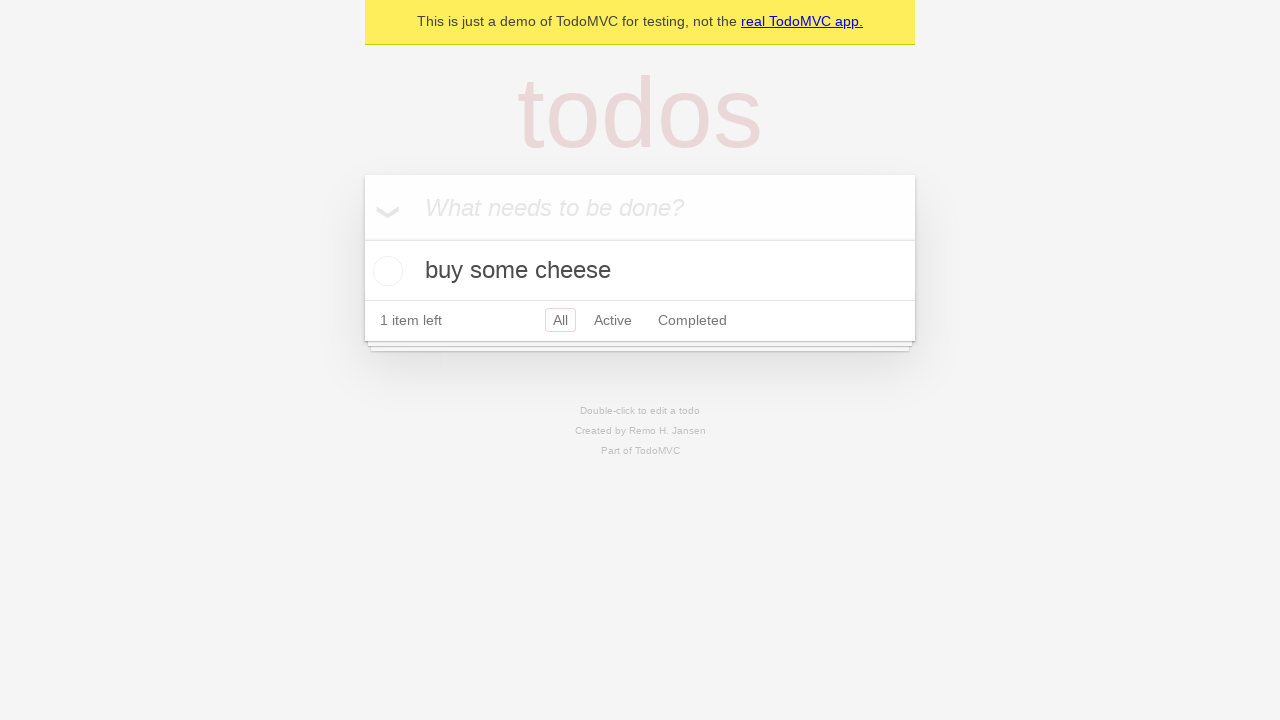

Filled todo input with 'feed the cat' on internal:attr=[placeholder="What needs to be done?"i]
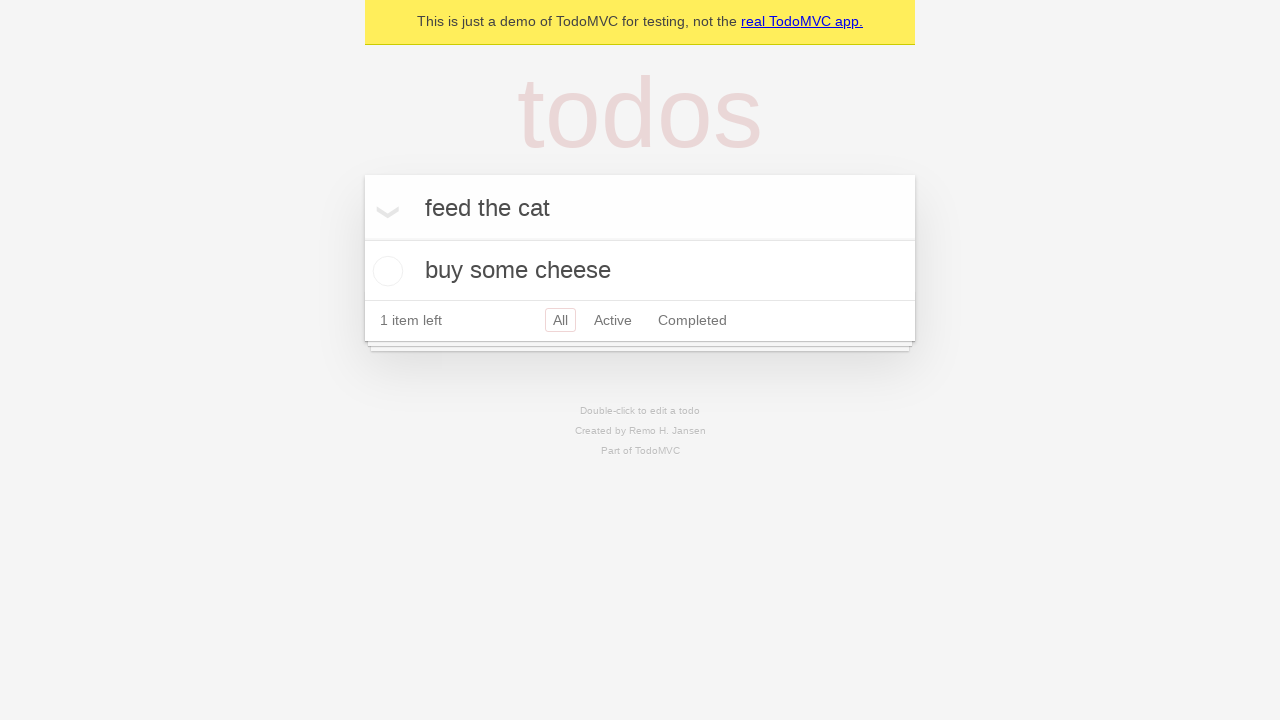

Pressed Enter to add second todo item on internal:attr=[placeholder="What needs to be done?"i]
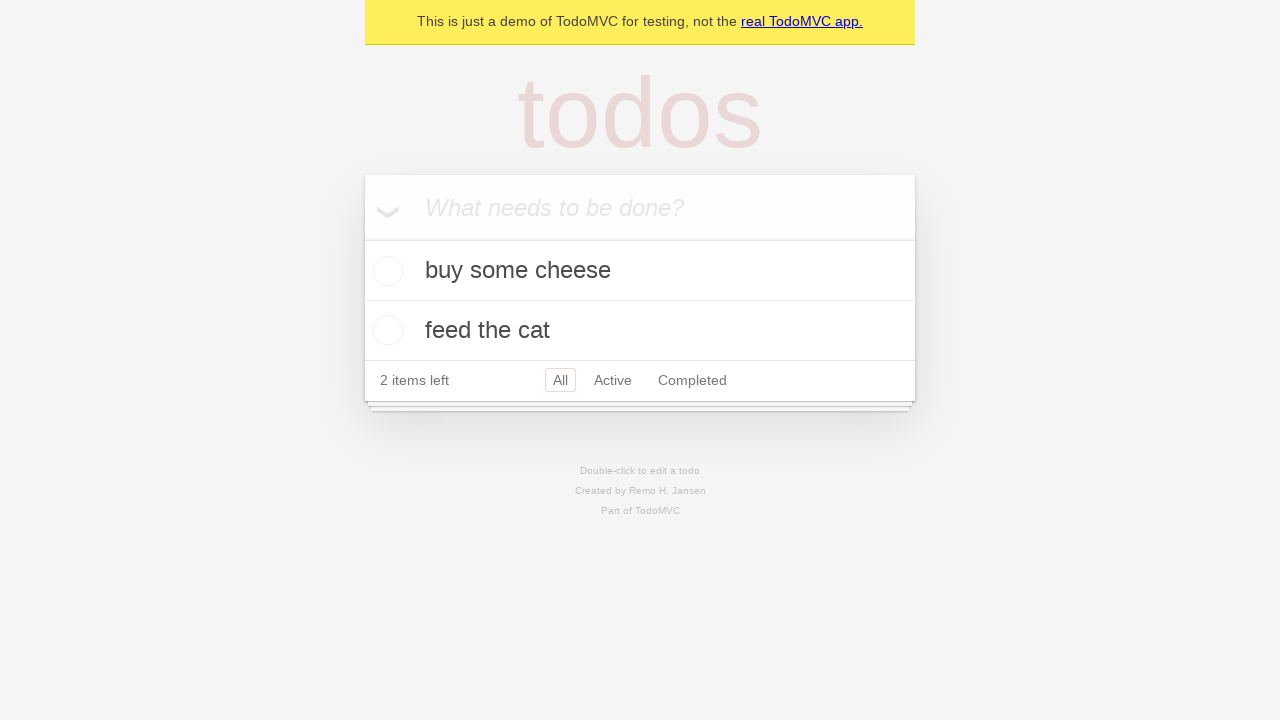

Filled todo input with 'book a doctors appointment' on internal:attr=[placeholder="What needs to be done?"i]
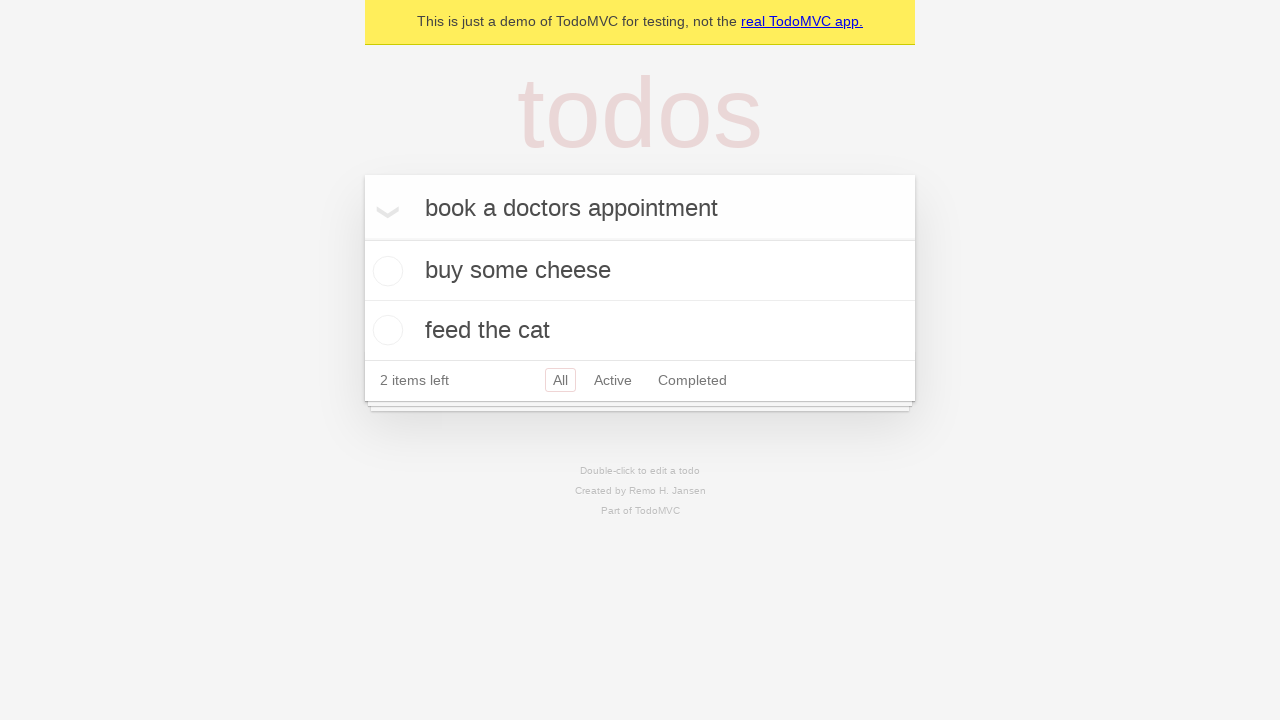

Pressed Enter to add third todo item on internal:attr=[placeholder="What needs to be done?"i]
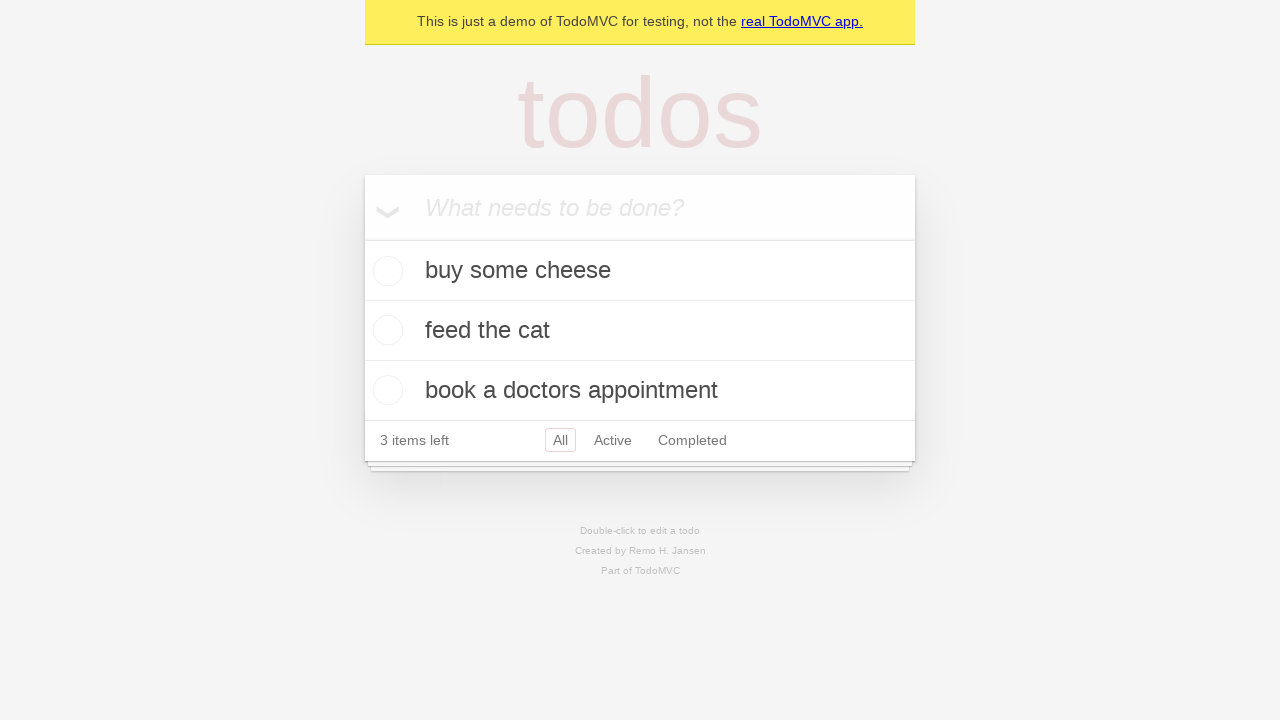

Checked toggle all to mark all items as complete at (362, 238) on internal:label="Mark all as complete"i
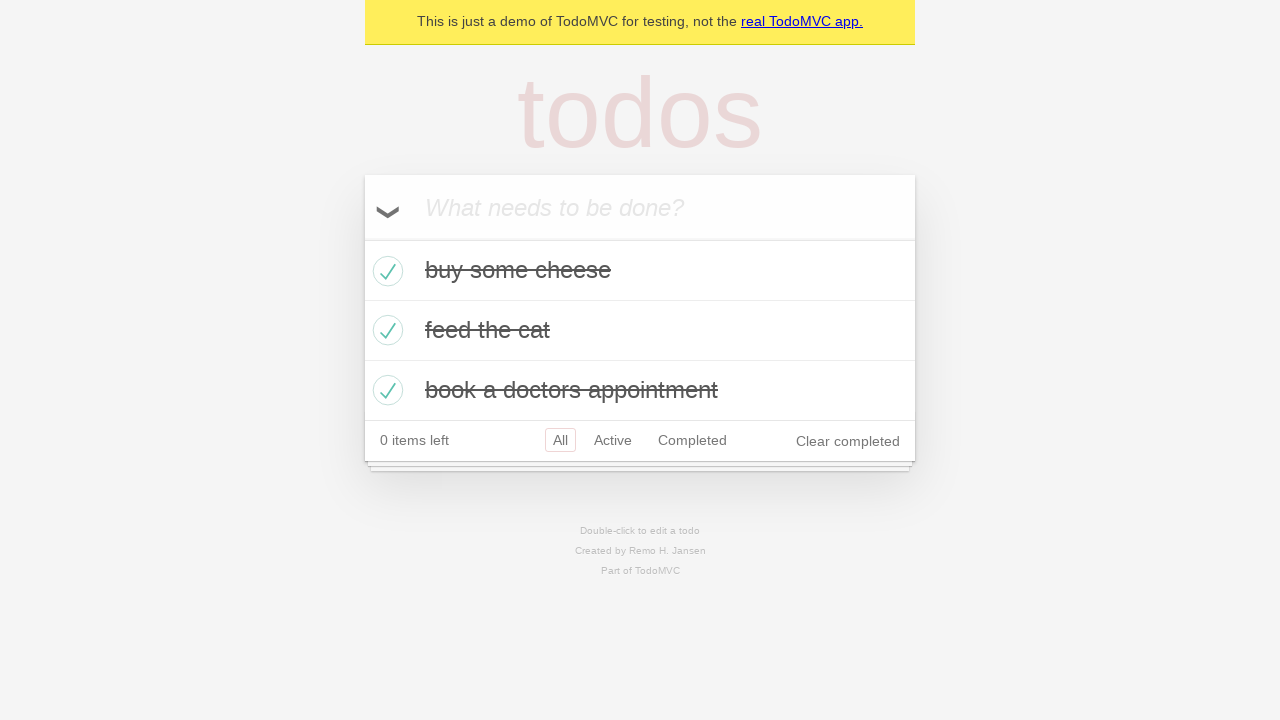

Unchecked toggle all to clear the complete state of all items at (362, 238) on internal:label="Mark all as complete"i
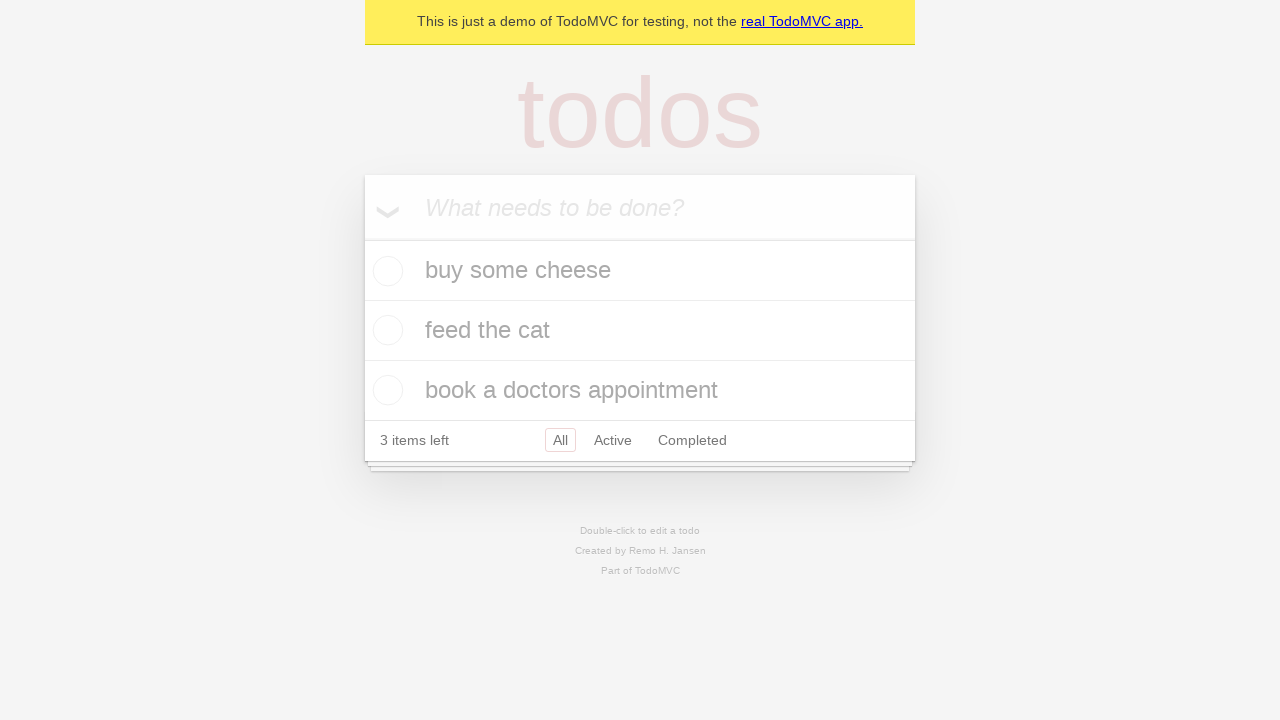

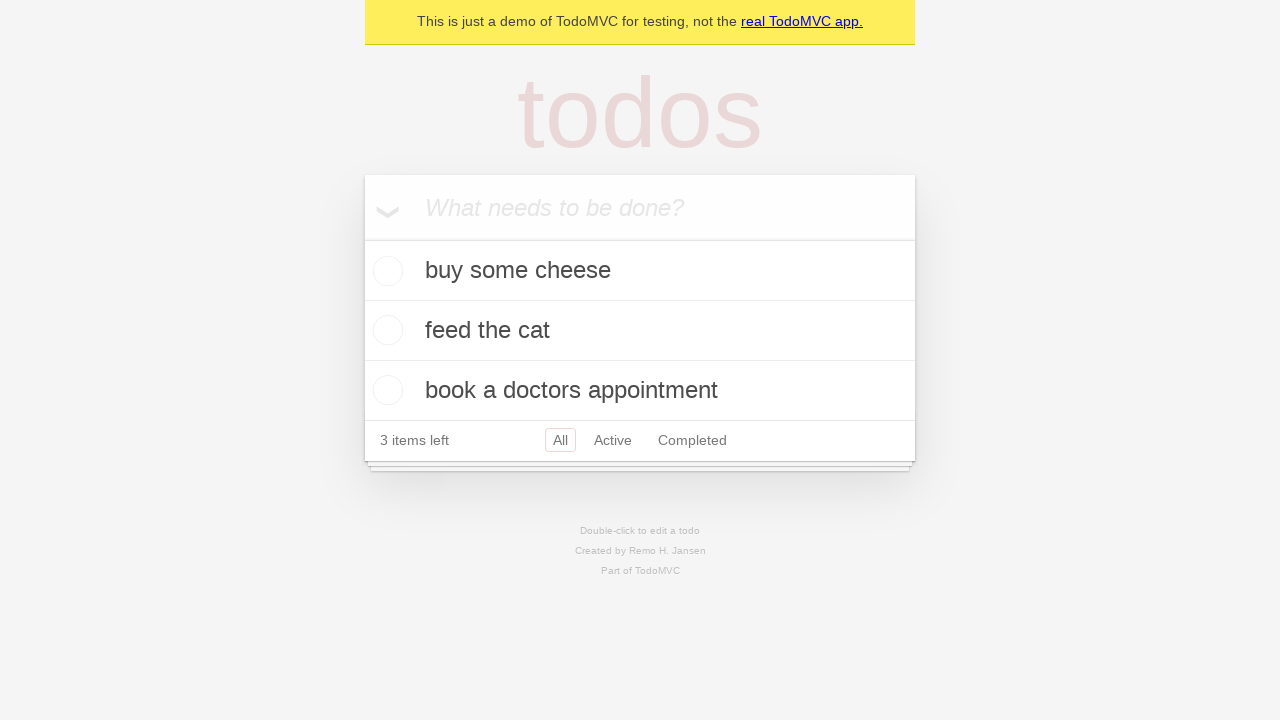